Tests adding todo items by filling the input and pressing Enter, verifying items appear in the list

Starting URL: https://demo.playwright.dev/todomvc

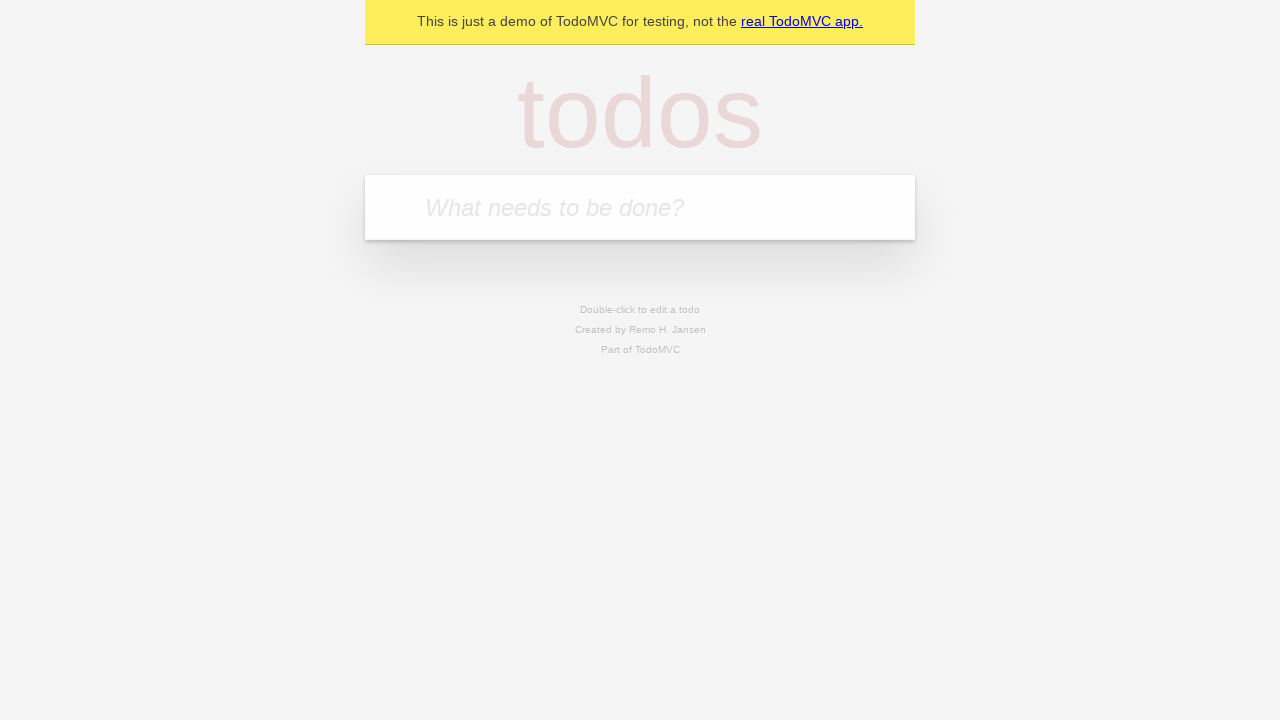

Filled todo input with 'buy some cheese' on internal:attr=[placeholder="What needs to be done?"i]
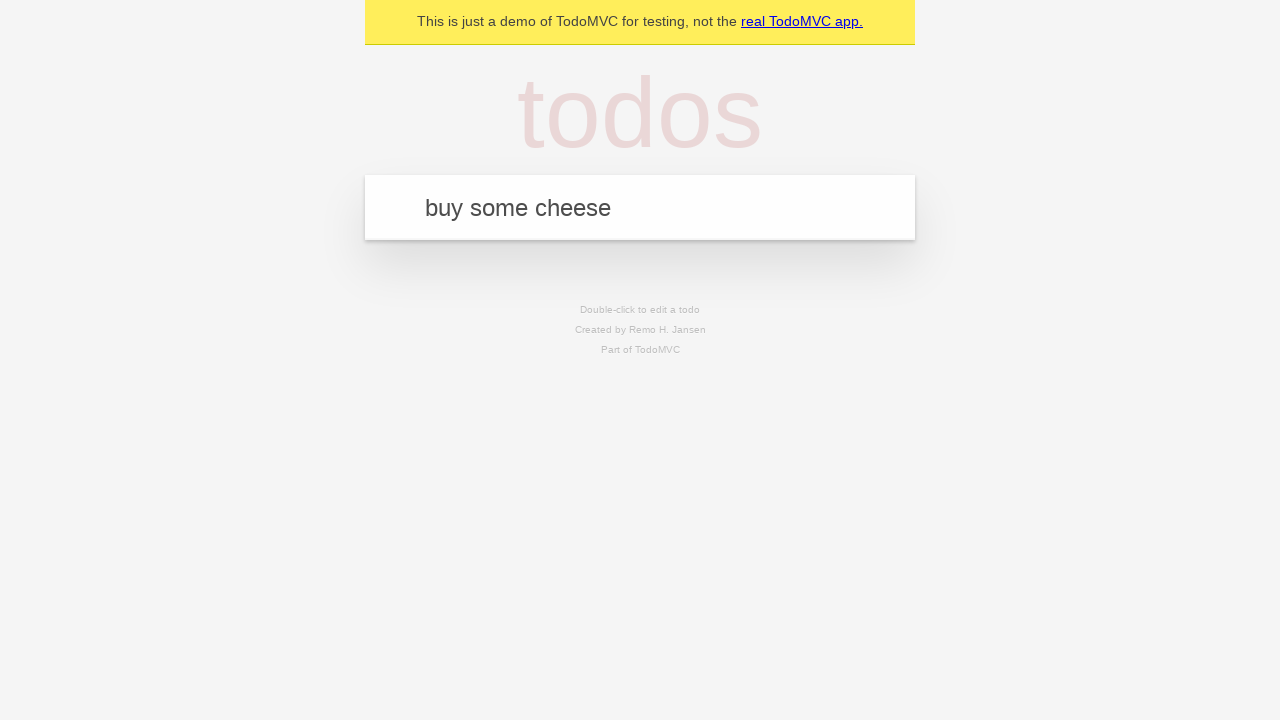

Pressed Enter to add first todo item on internal:attr=[placeholder="What needs to be done?"i]
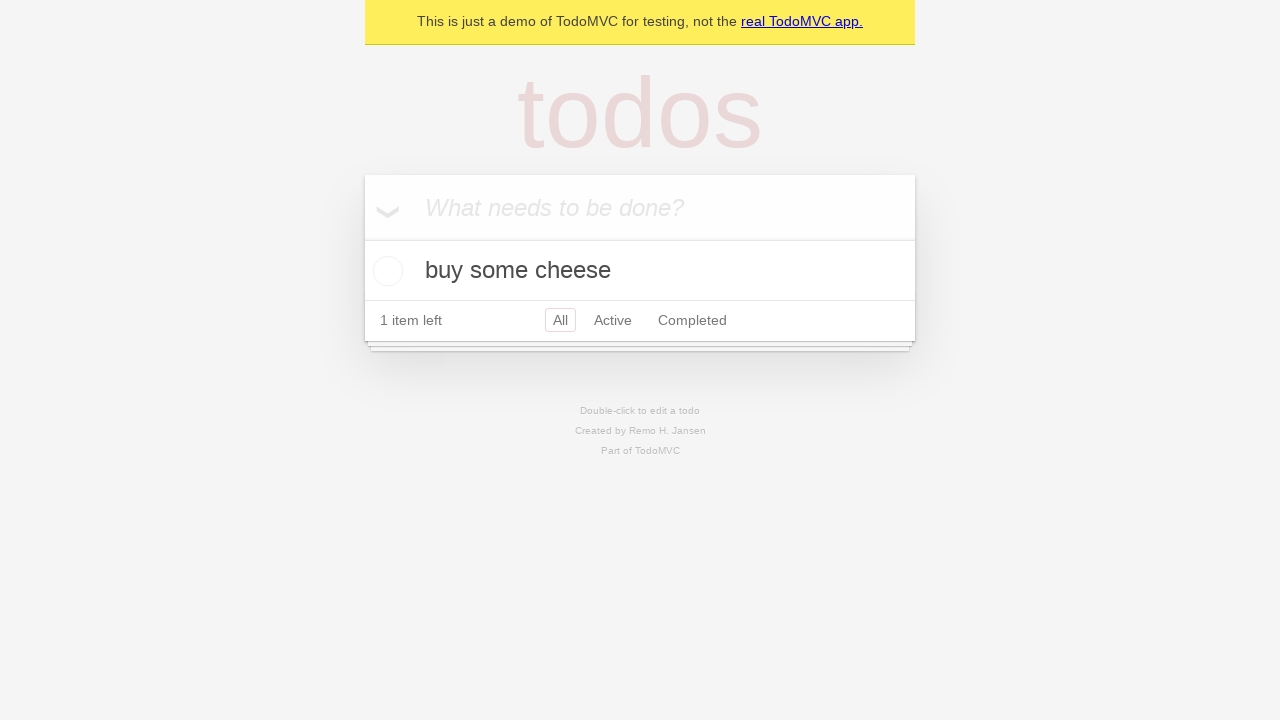

First todo item appeared in the list
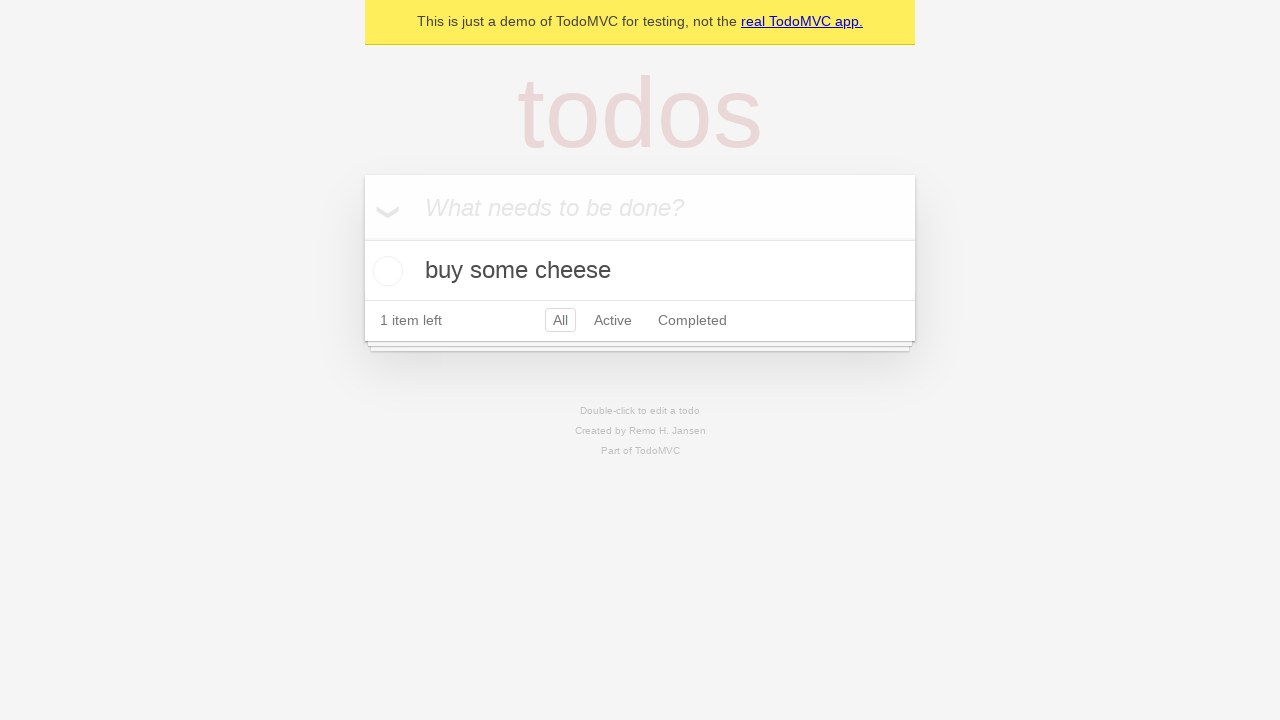

Filled todo input with 'feed the cat' on internal:attr=[placeholder="What needs to be done?"i]
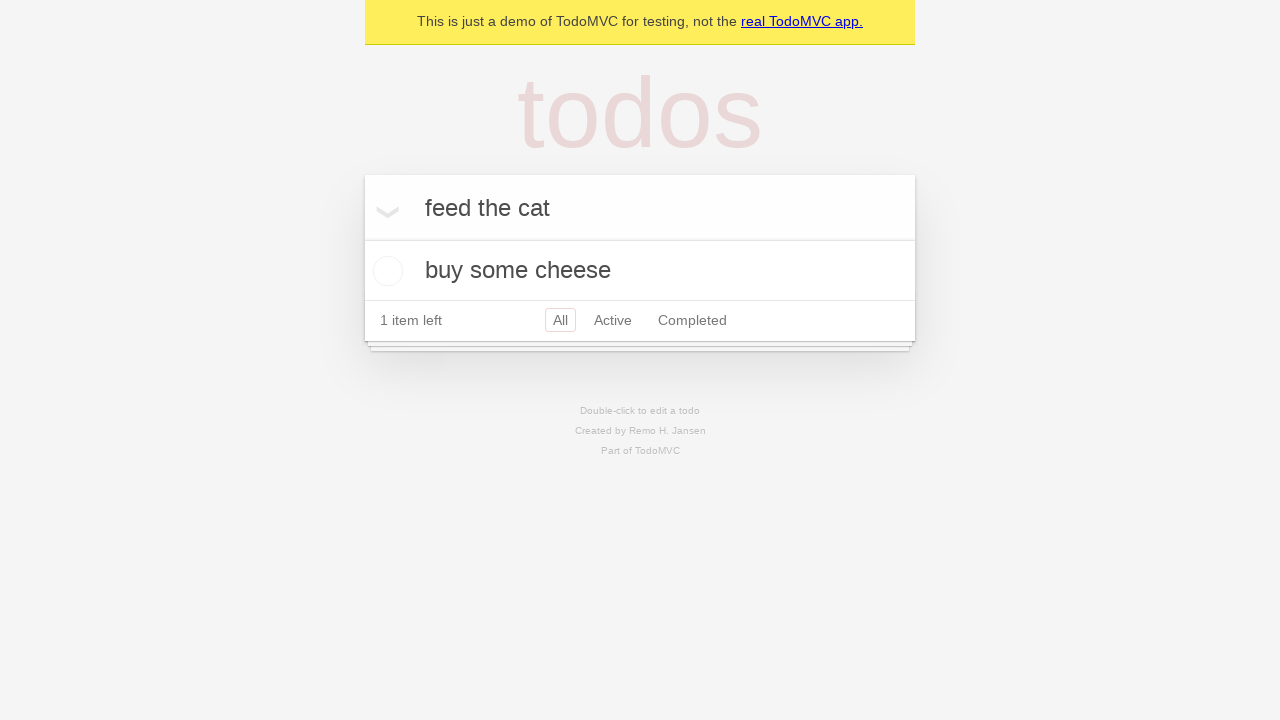

Pressed Enter to add second todo item on internal:attr=[placeholder="What needs to be done?"i]
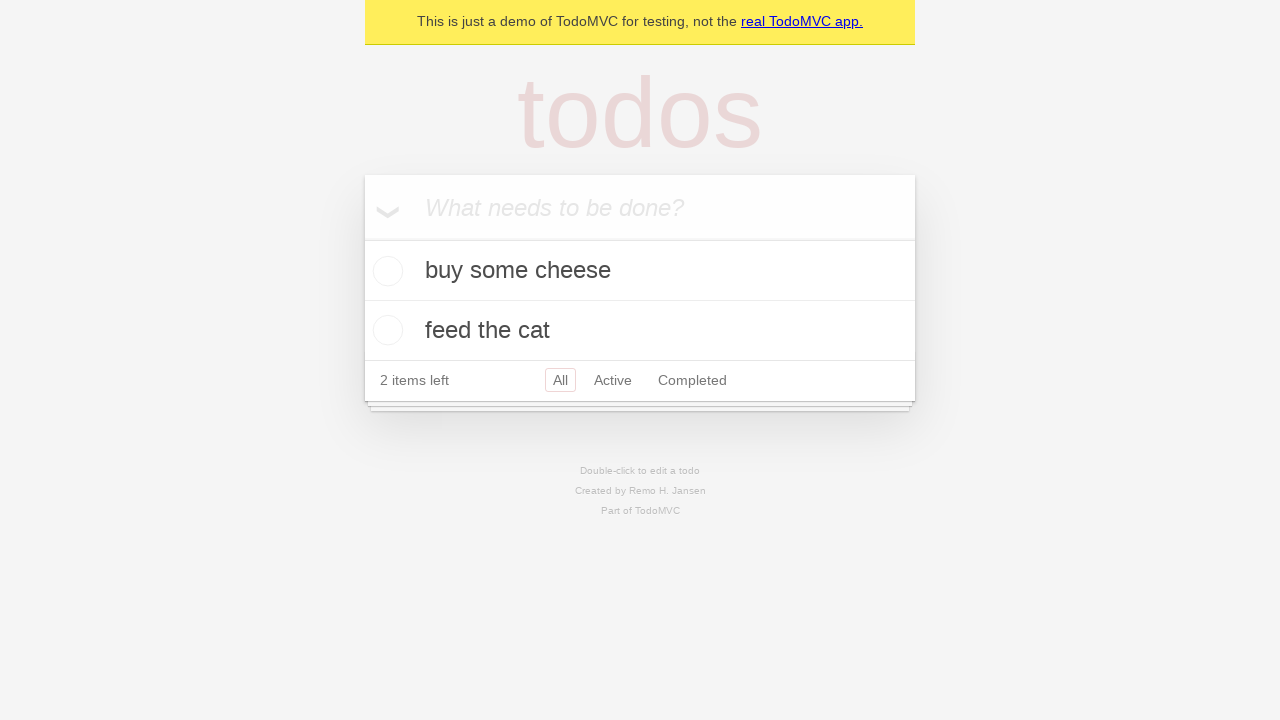

Second todo item appeared in the list, verifying both items are visible
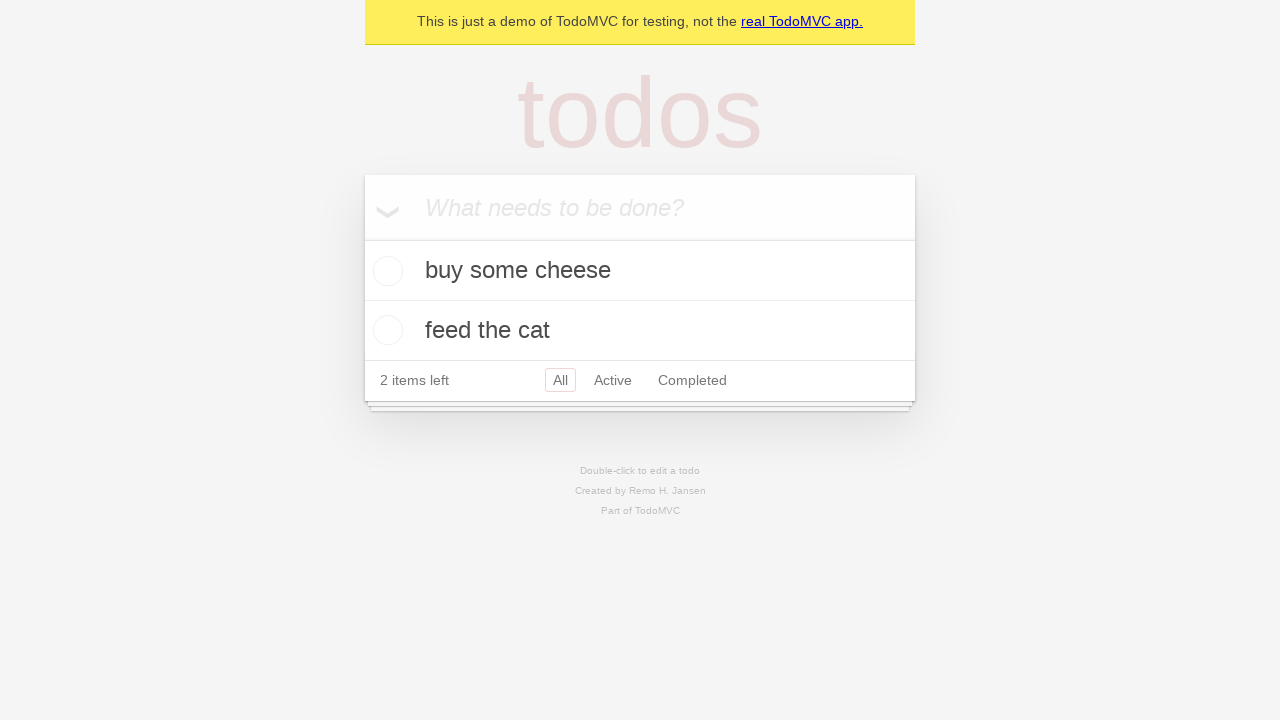

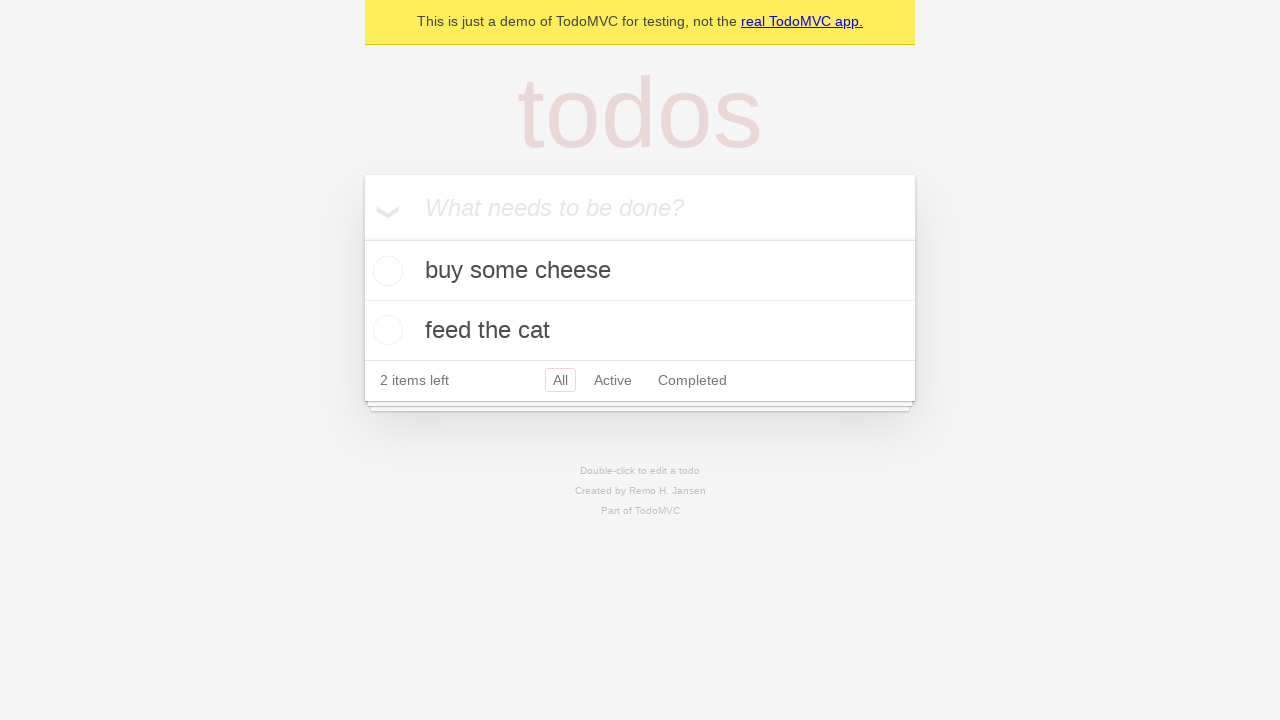